Tests calculator division with two positive numbers (6/3) and verifies the result equals 2

Starting URL: https://testpages.eviltester.com/styled/apps/calculator.html

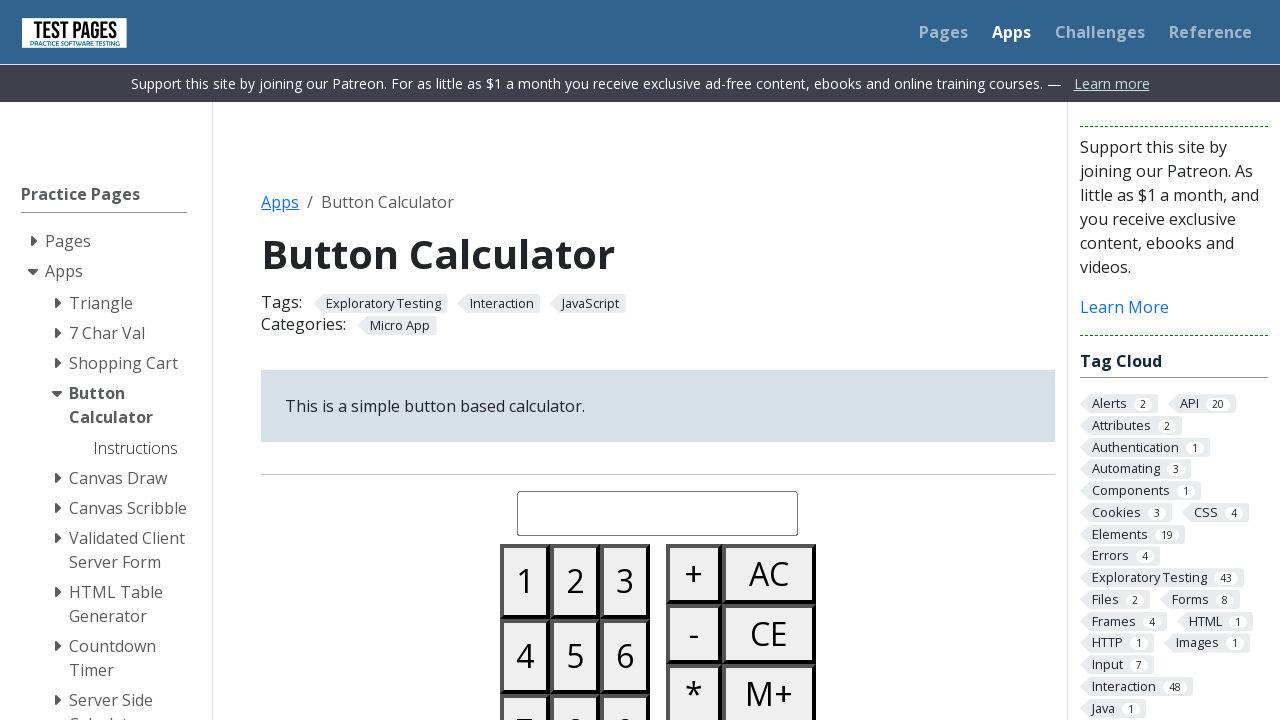

Clicked button 6 on calculator at (625, 656) on #button06
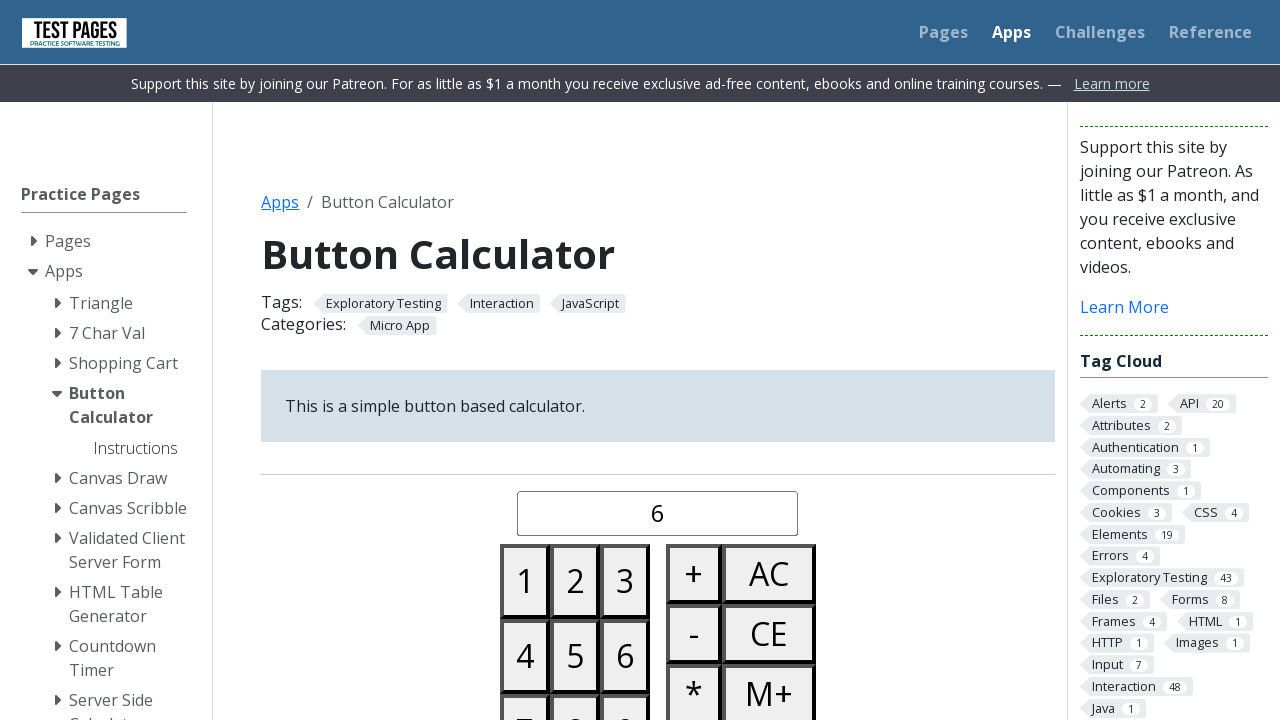

Clicked divide button at (694, 360) on #buttondivide
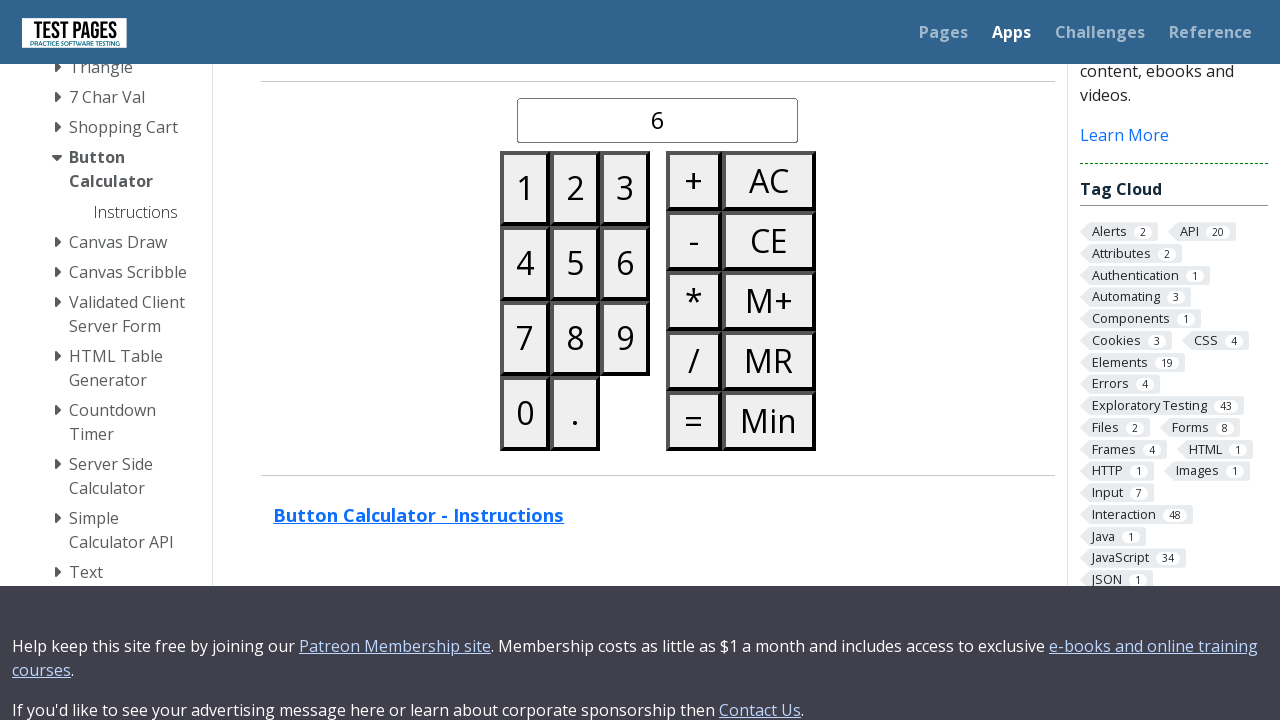

Clicked button 3 on calculator at (625, 188) on #button03
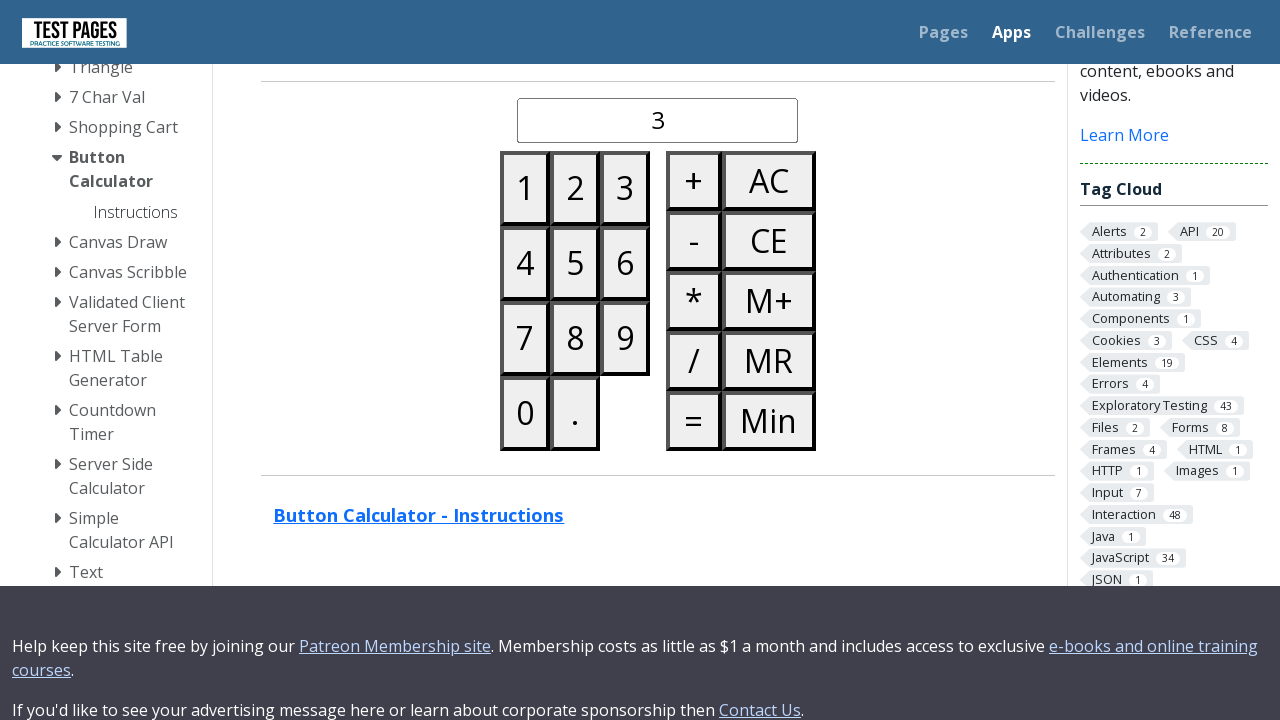

Clicked equals button to calculate 6/3 at (694, 420) on #buttonequals
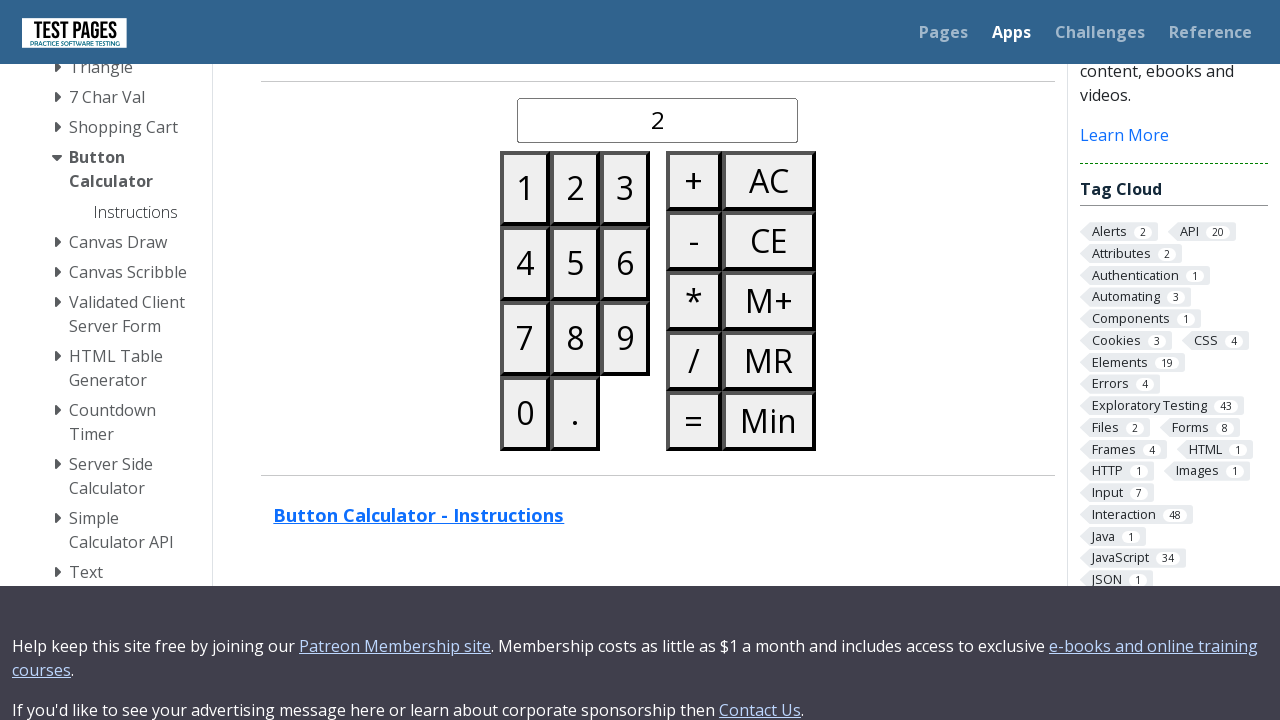

Waited 500ms for result to display
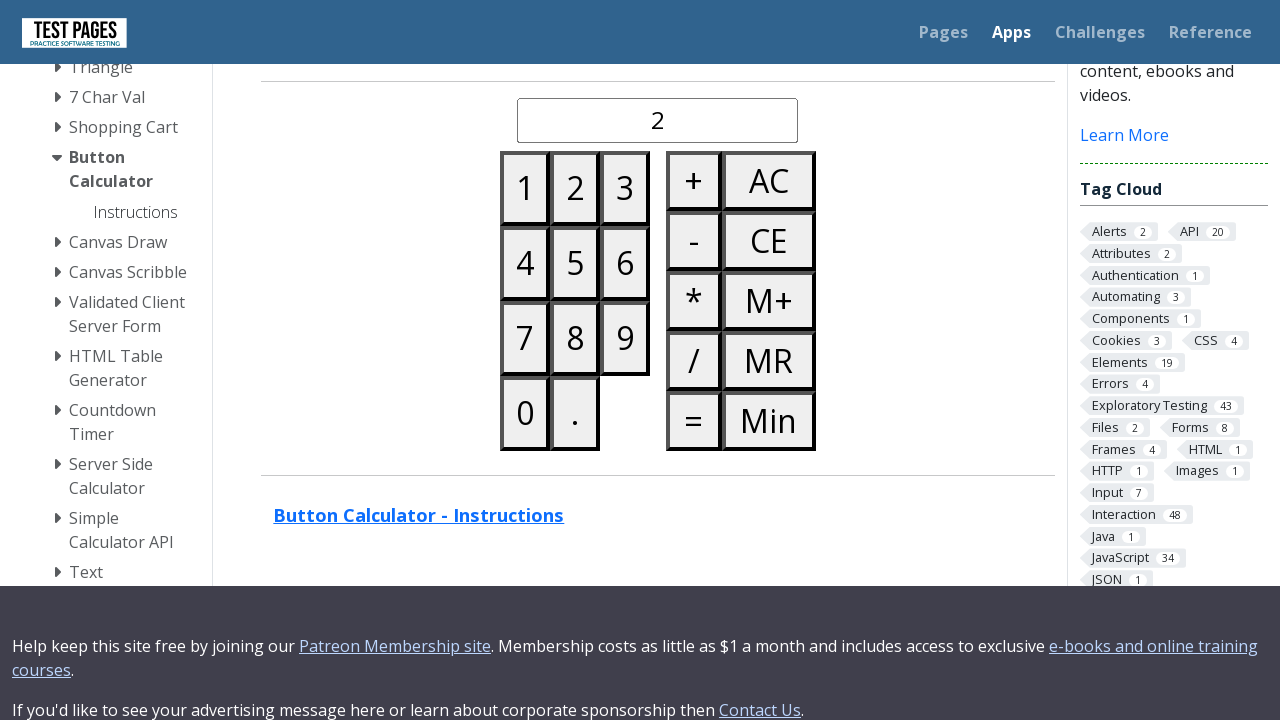

Clicked all clear button to reset calculator at (769, 180) on #buttonallclear
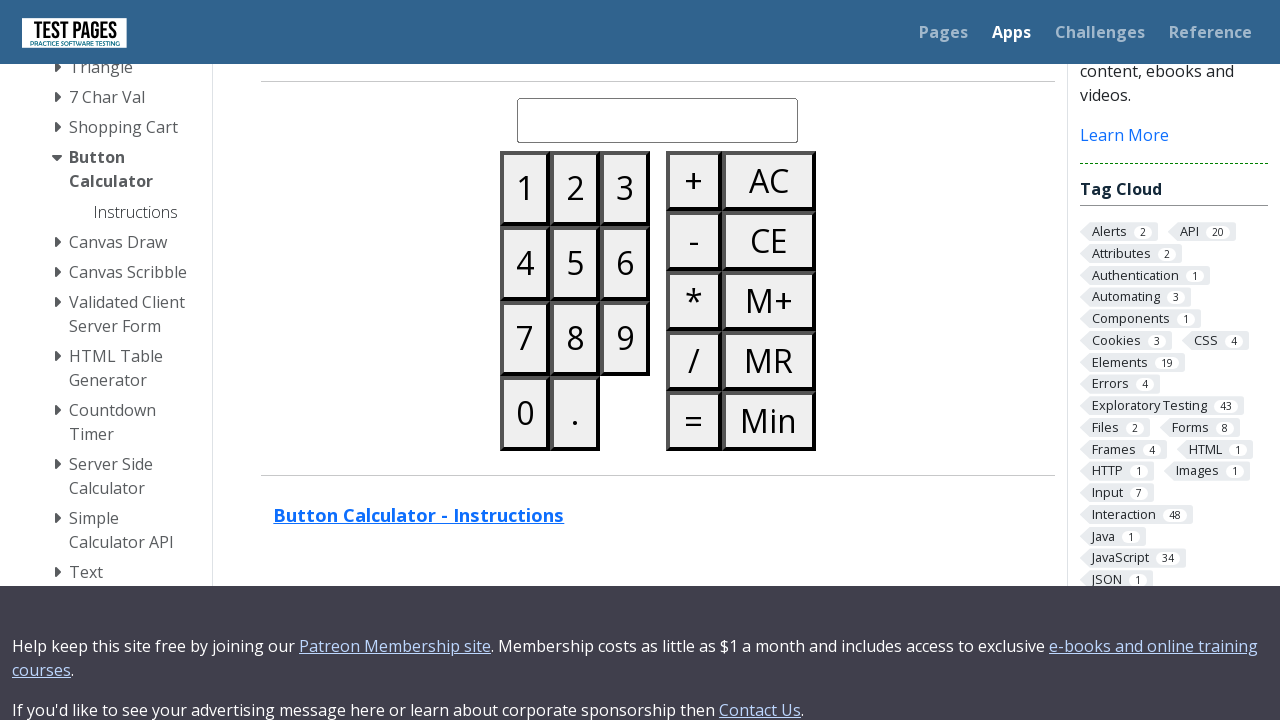

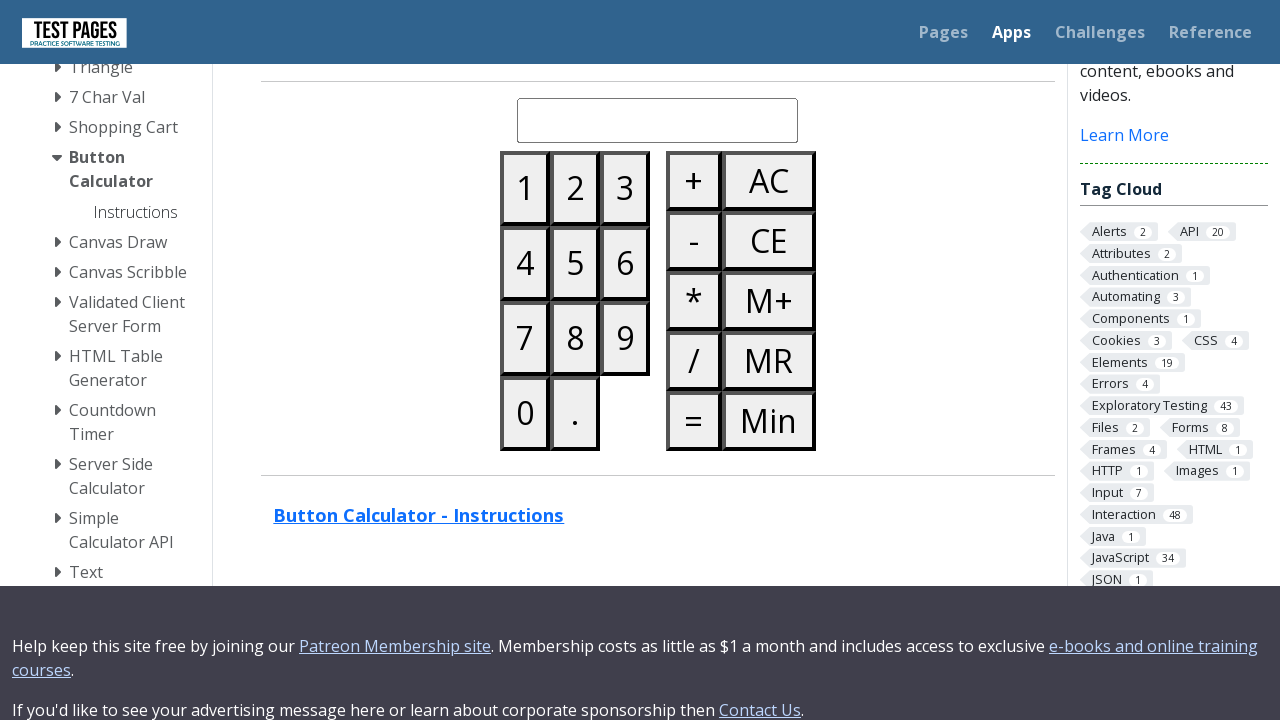